Tests that the Premier League homepage loads with the correct page title

Starting URL: https://www.premierleague.com/

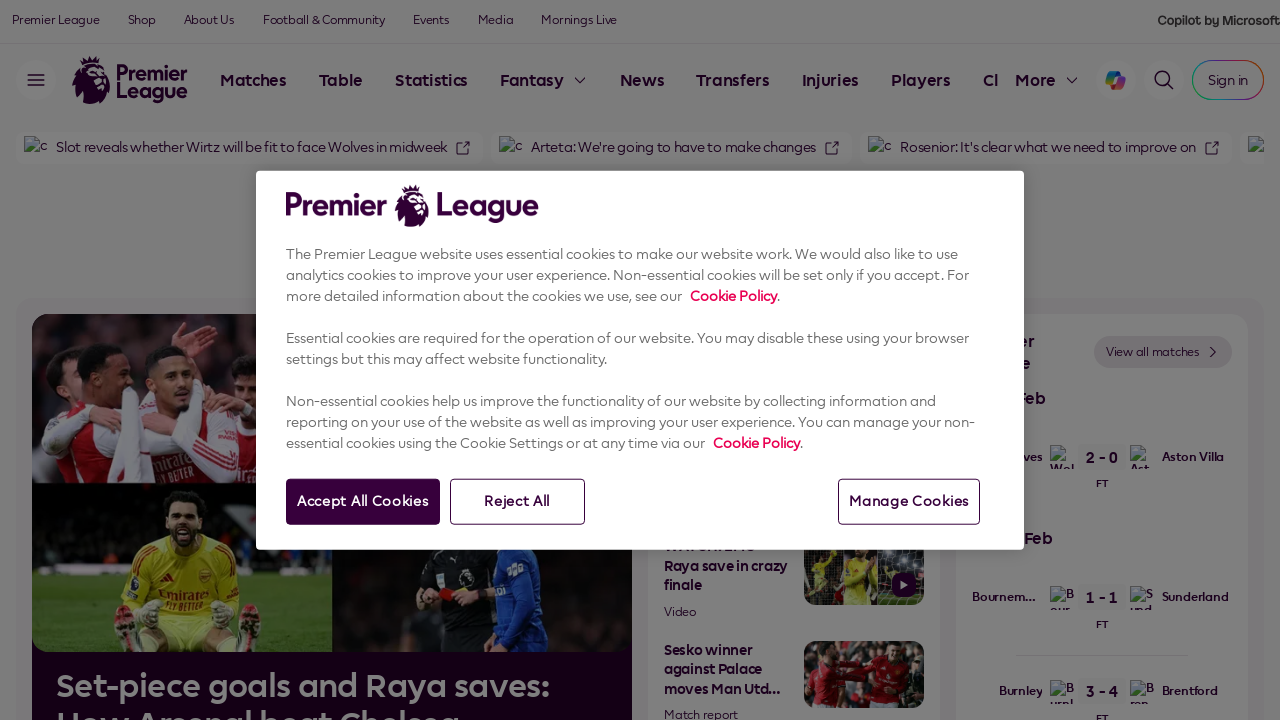

Waited for page to reach domcontentloaded state
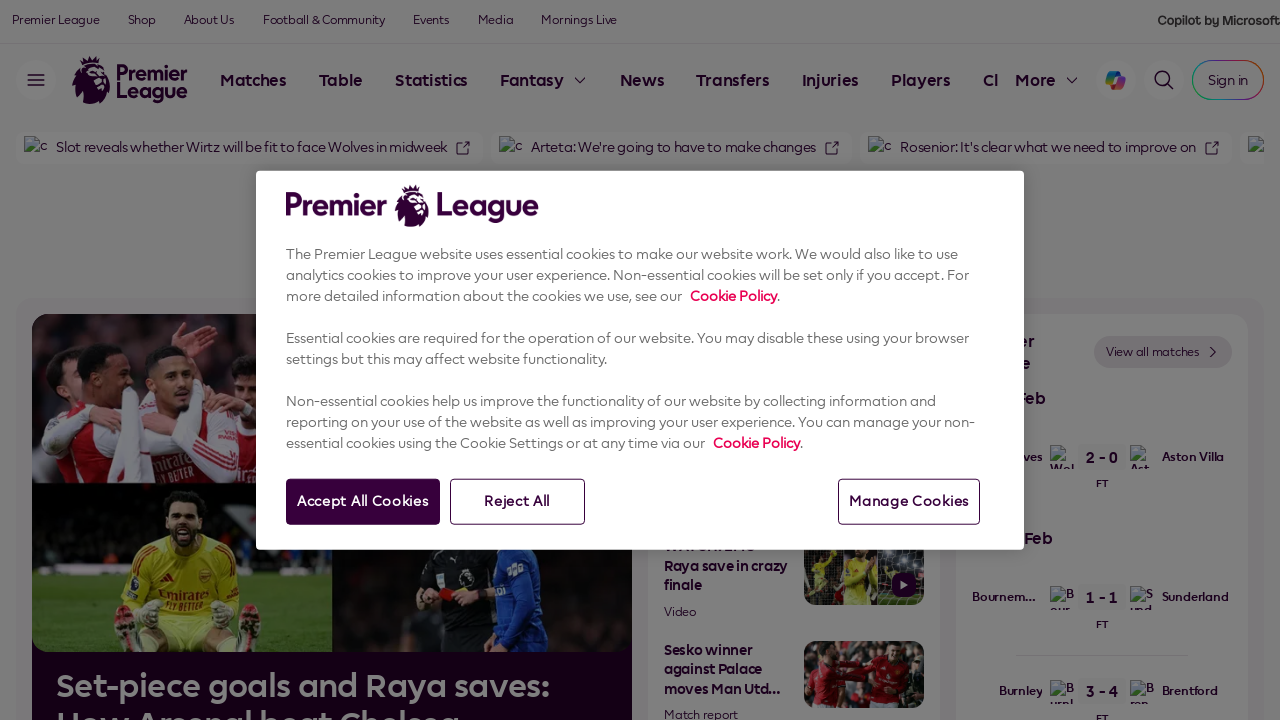

Retrieved page title
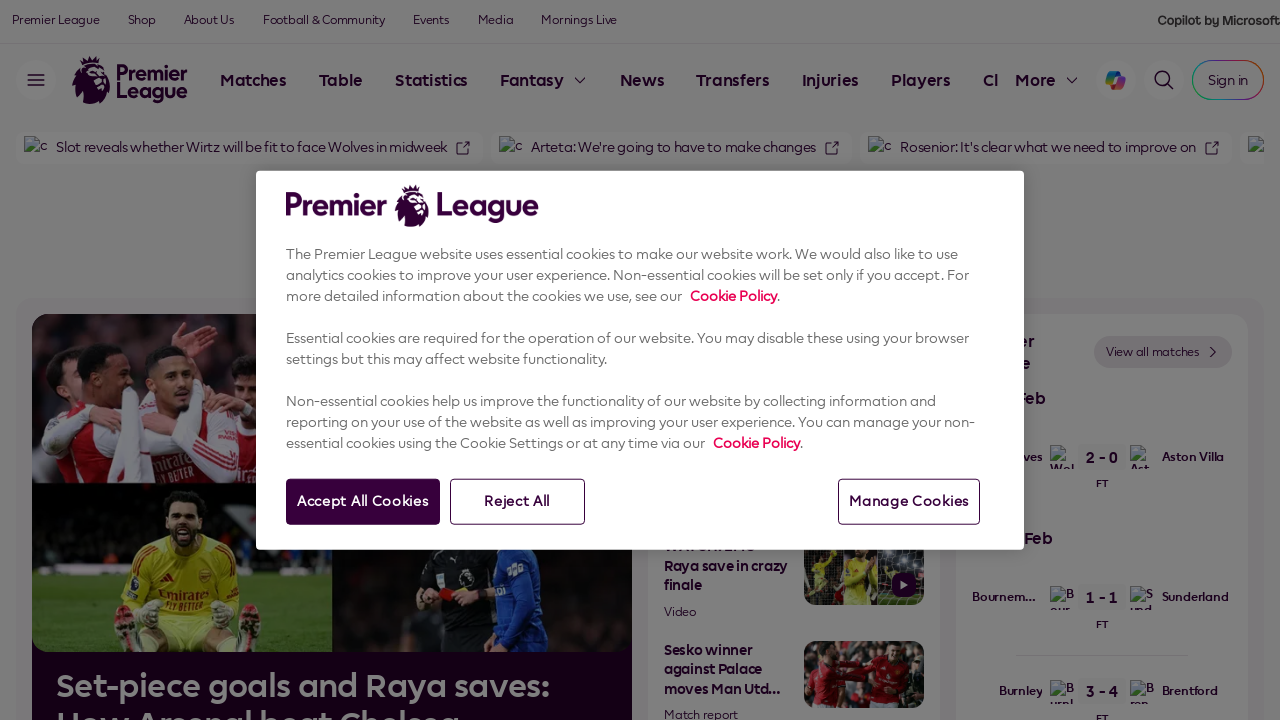

Verified page title matches expected 'Premier League Football News, Fixtures, Scores & Results'
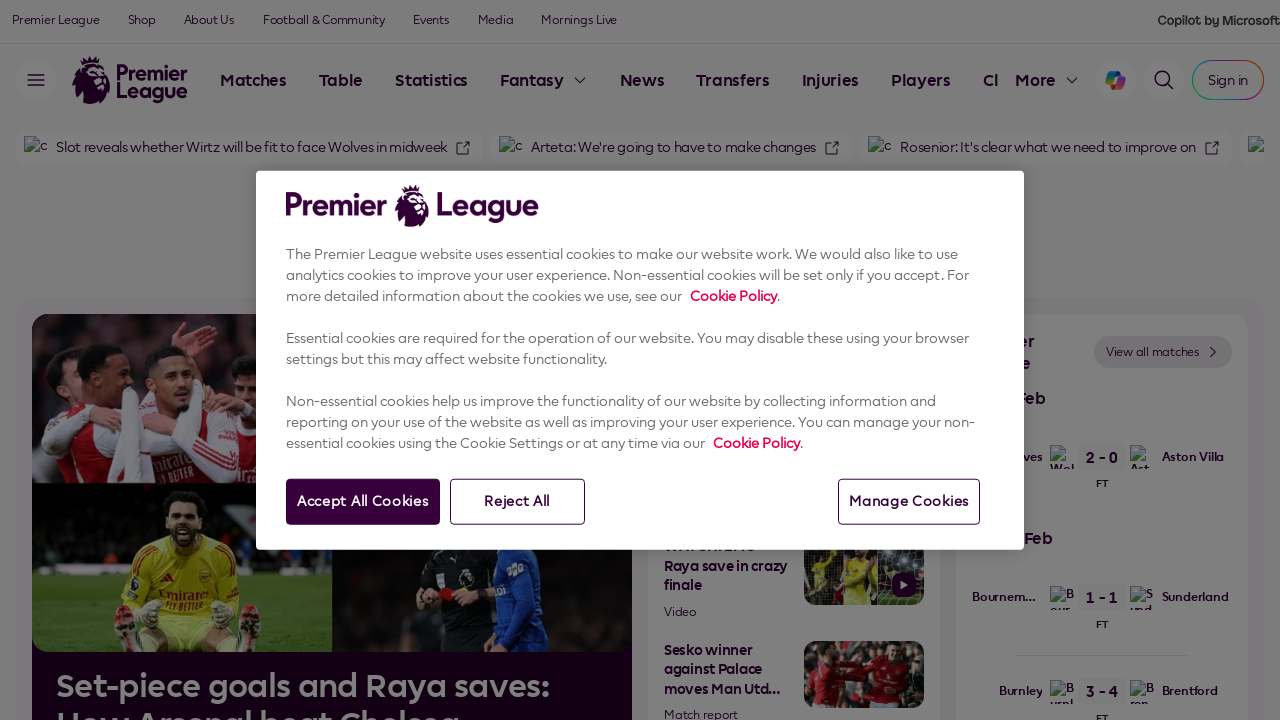

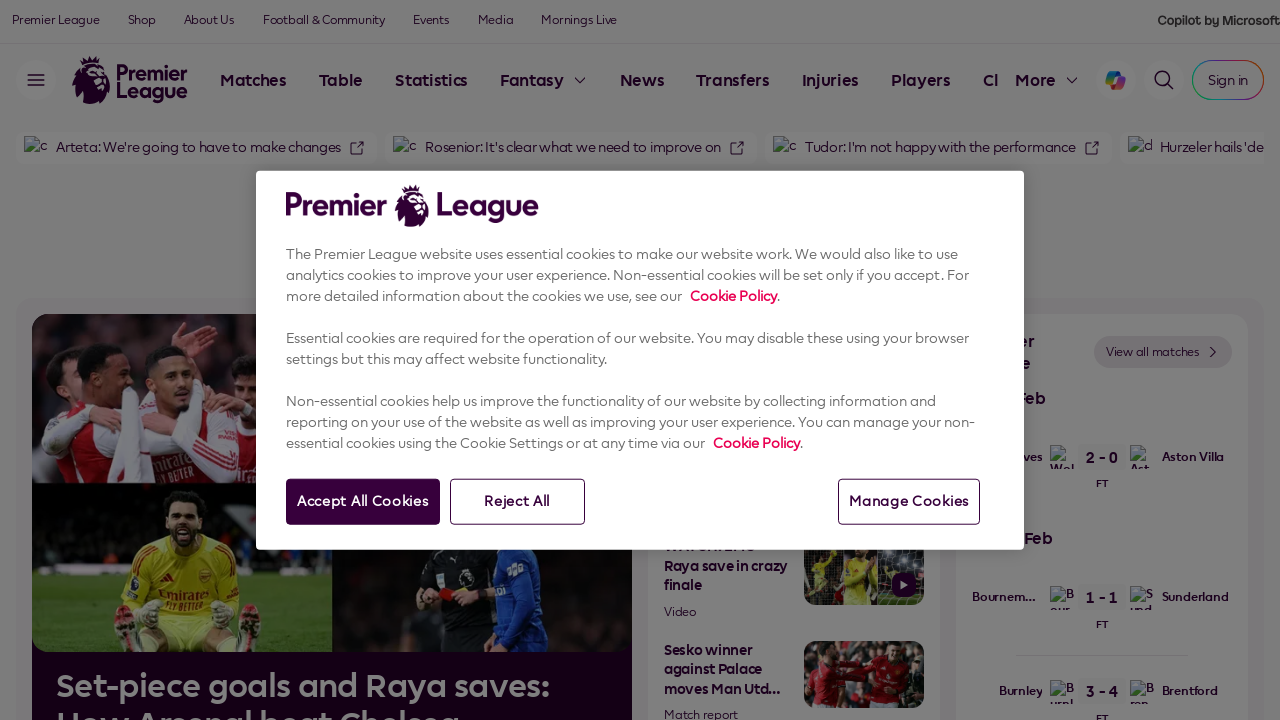